Tests a registration form by filling in first name, last name, and email fields, then clicking the submit button and verifying the success message.

Starting URL: http://suninjuly.github.io/registration1.html

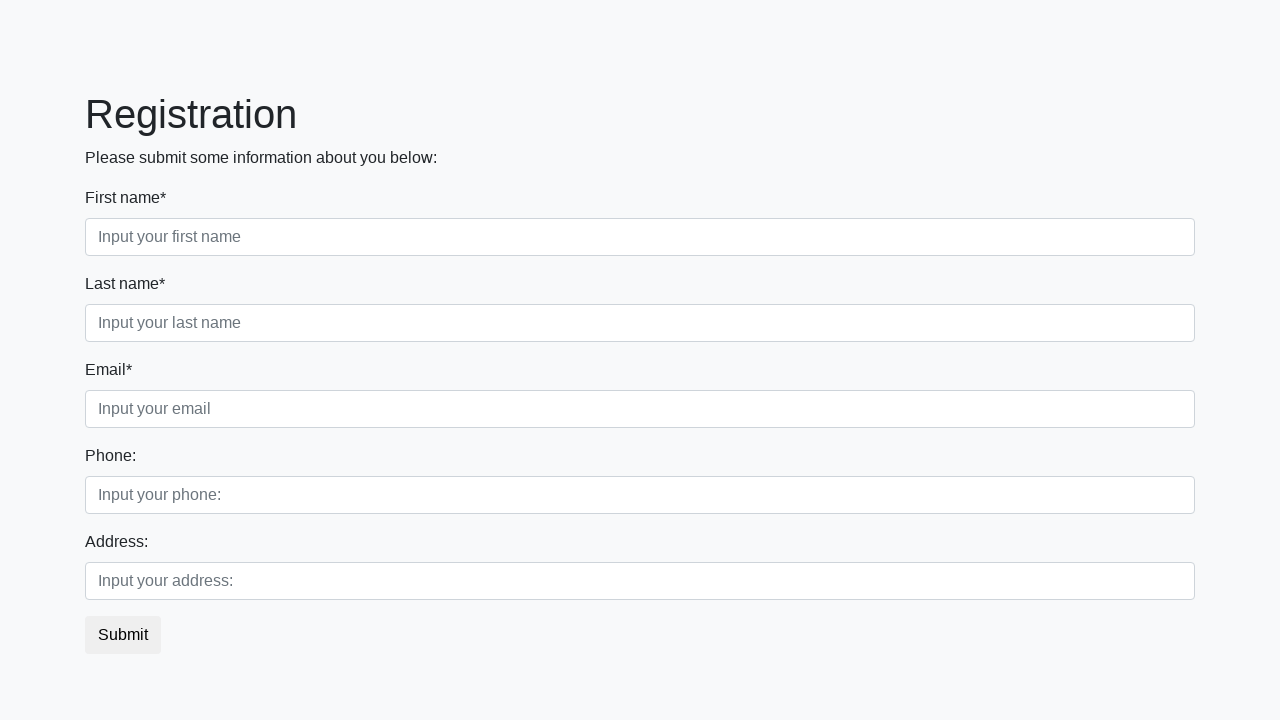

Filled first name field with 'Ivan' on xpath=//div[@class='first_block']//input[contains(@class, 'first')]
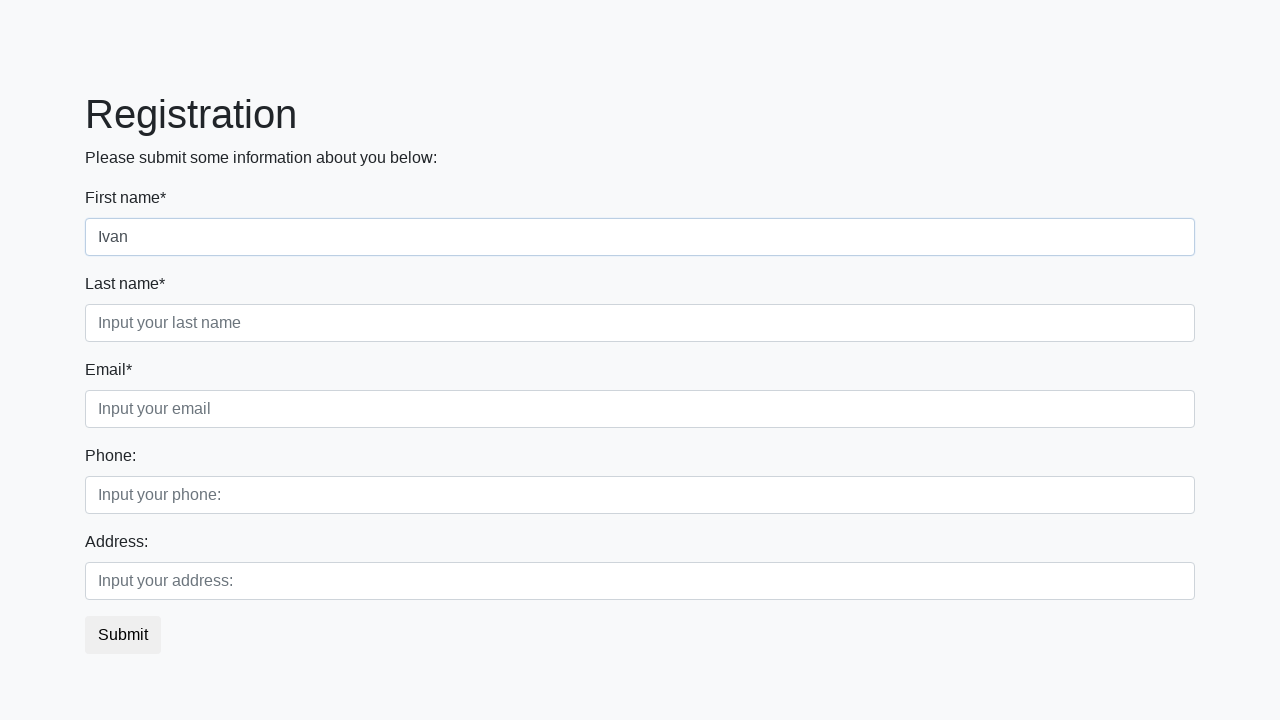

Filled last name field with 'Petrov' on xpath=//div[@class='first_block']//input[contains(@class, 'second')]
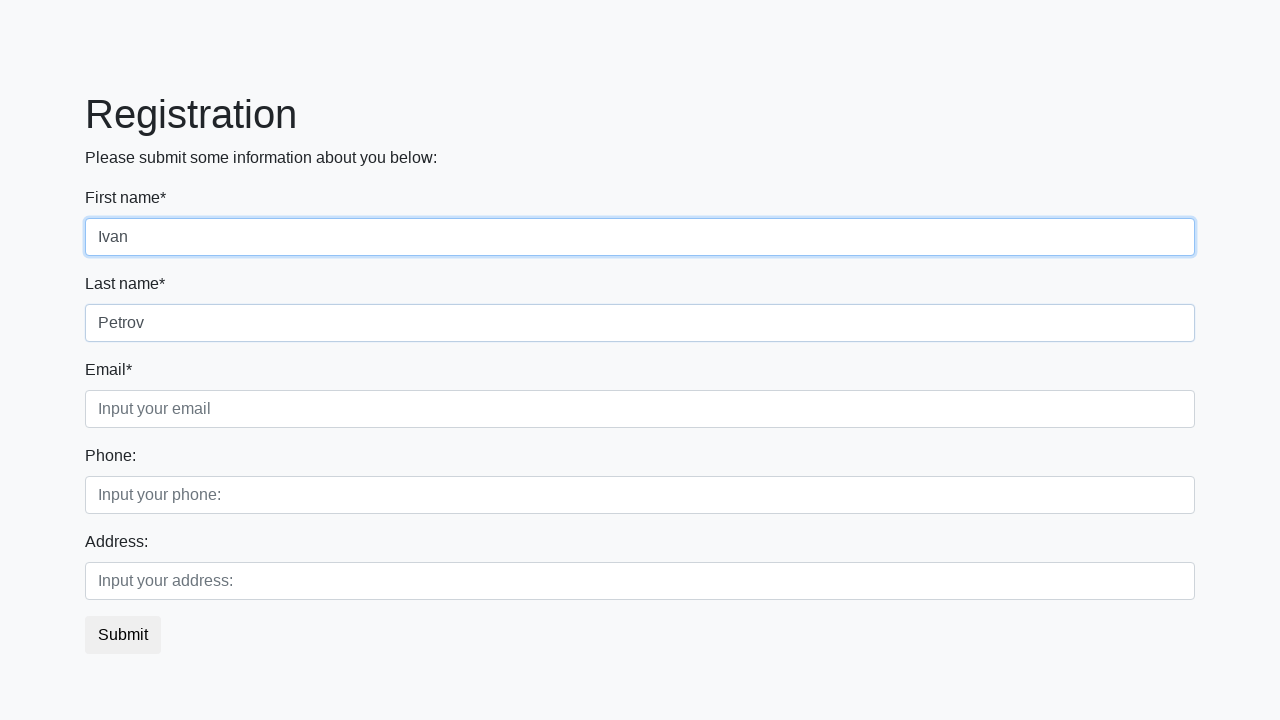

Filled email field with 'iv@mail.ru' on xpath=//div[@class='first_block']//input[contains(@class, 'third')]
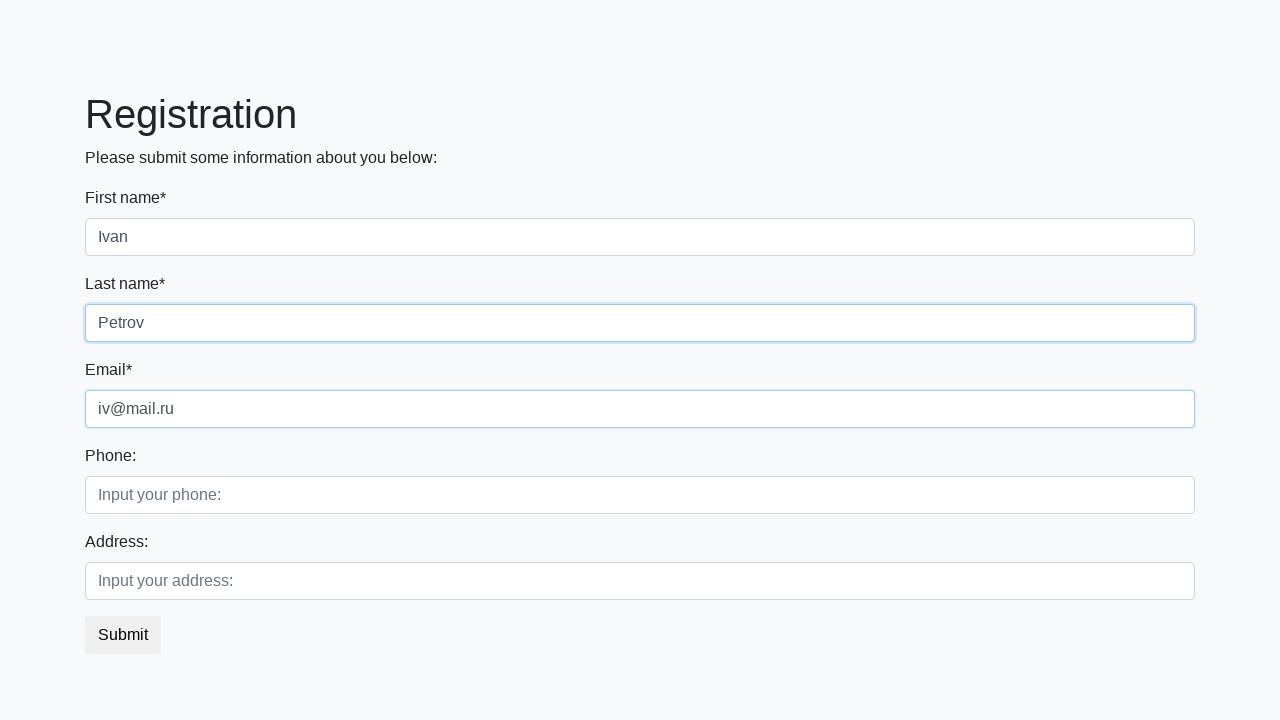

Clicked submit button to register at (123, 635) on button.btn
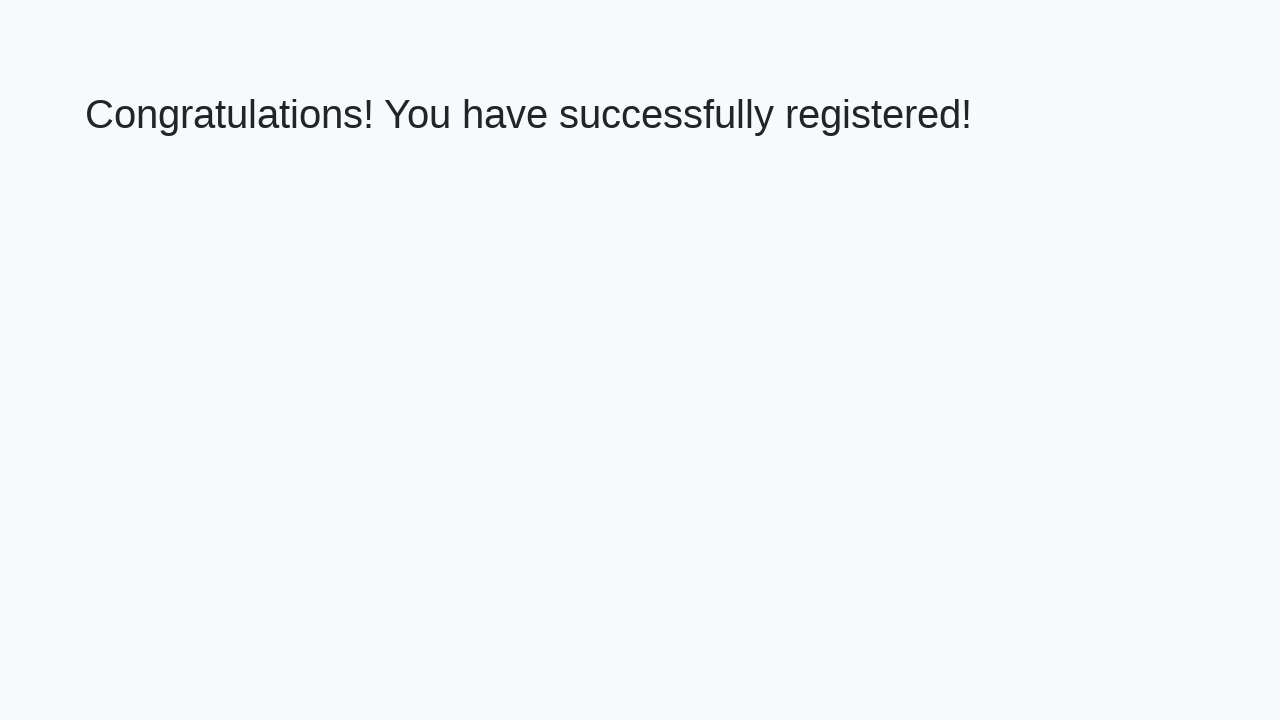

Success message appeared - registration form submitted successfully
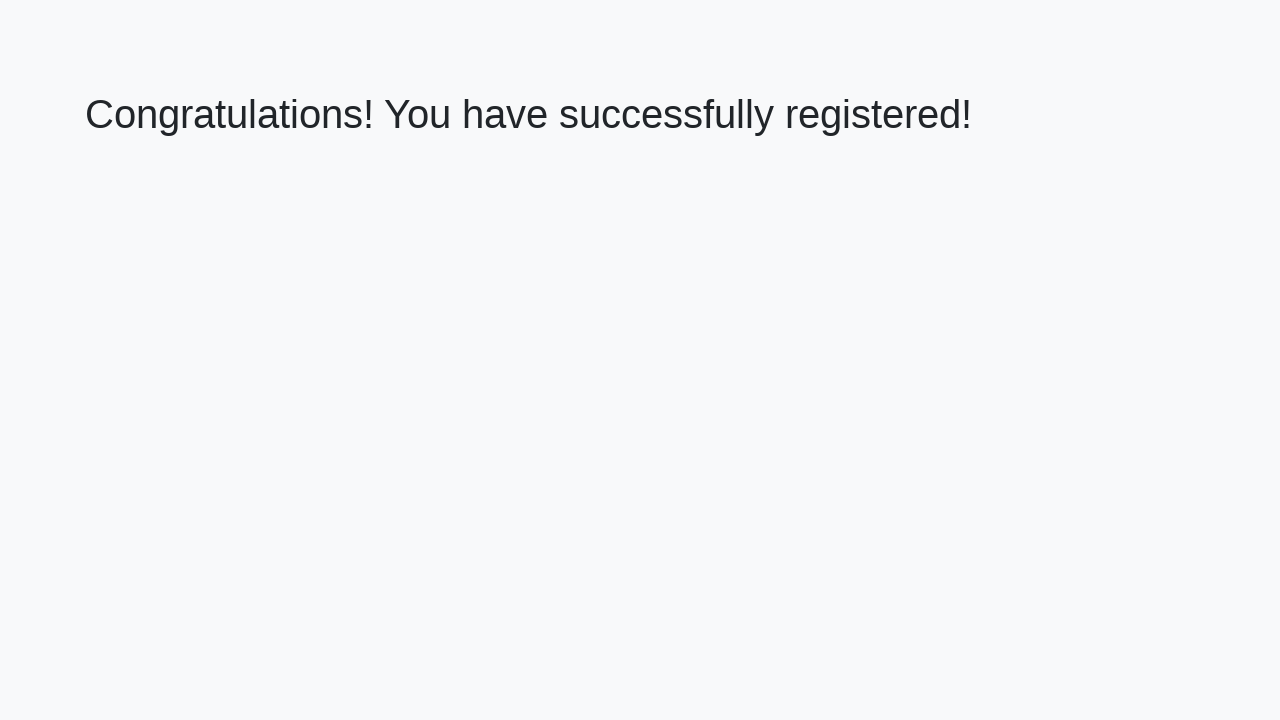

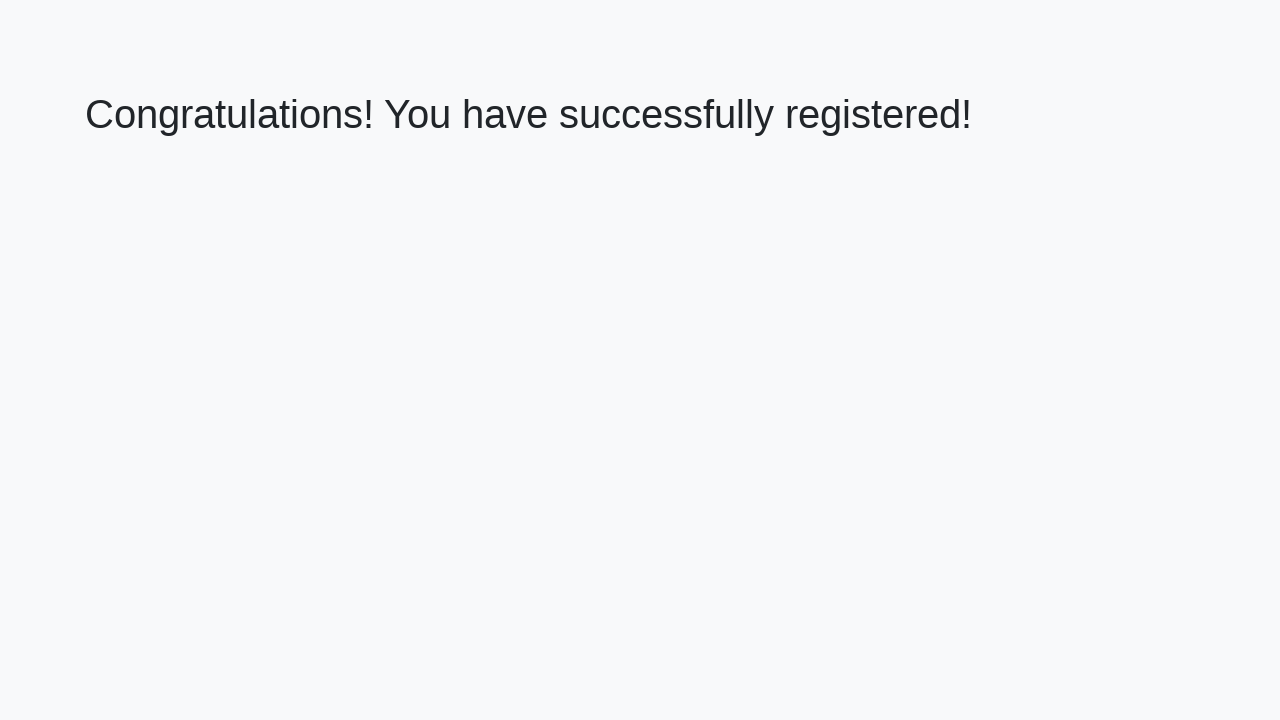